Tests editing a todo item by double-clicking and entering new text

Starting URL: https://demo.playwright.dev/todomvc

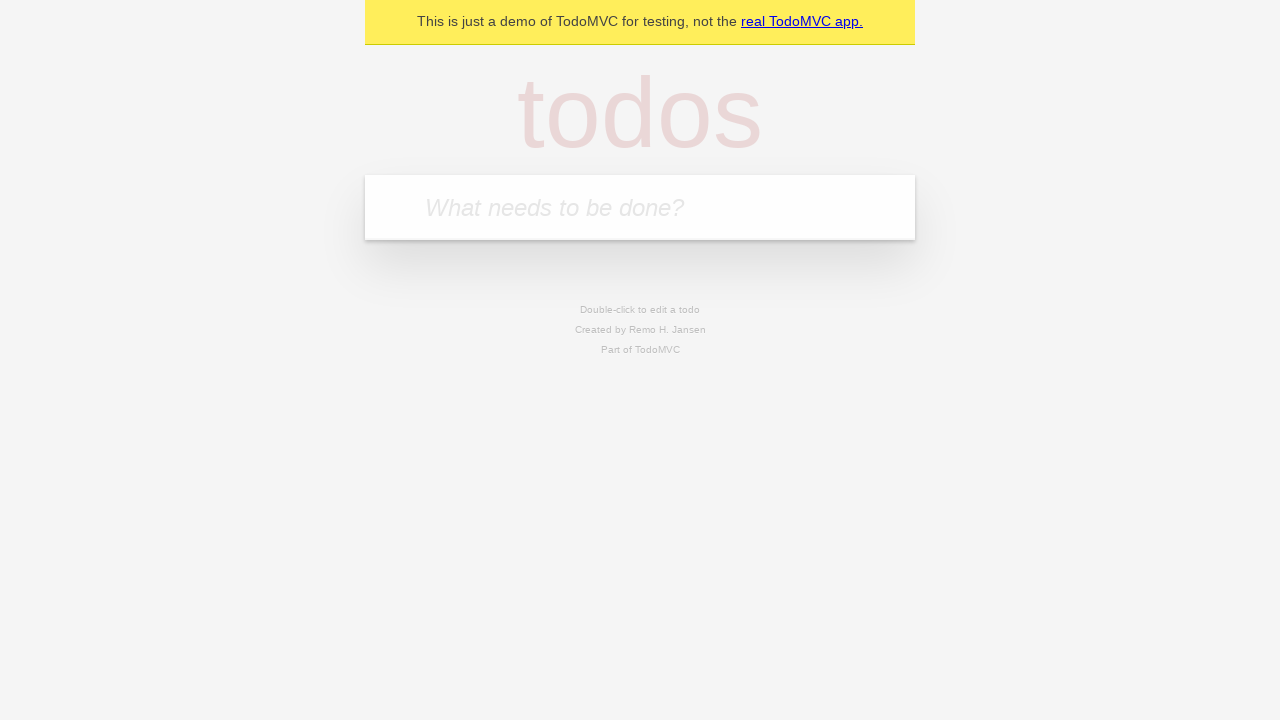

Filled new todo field with 'buy some cheese' on .new-todo
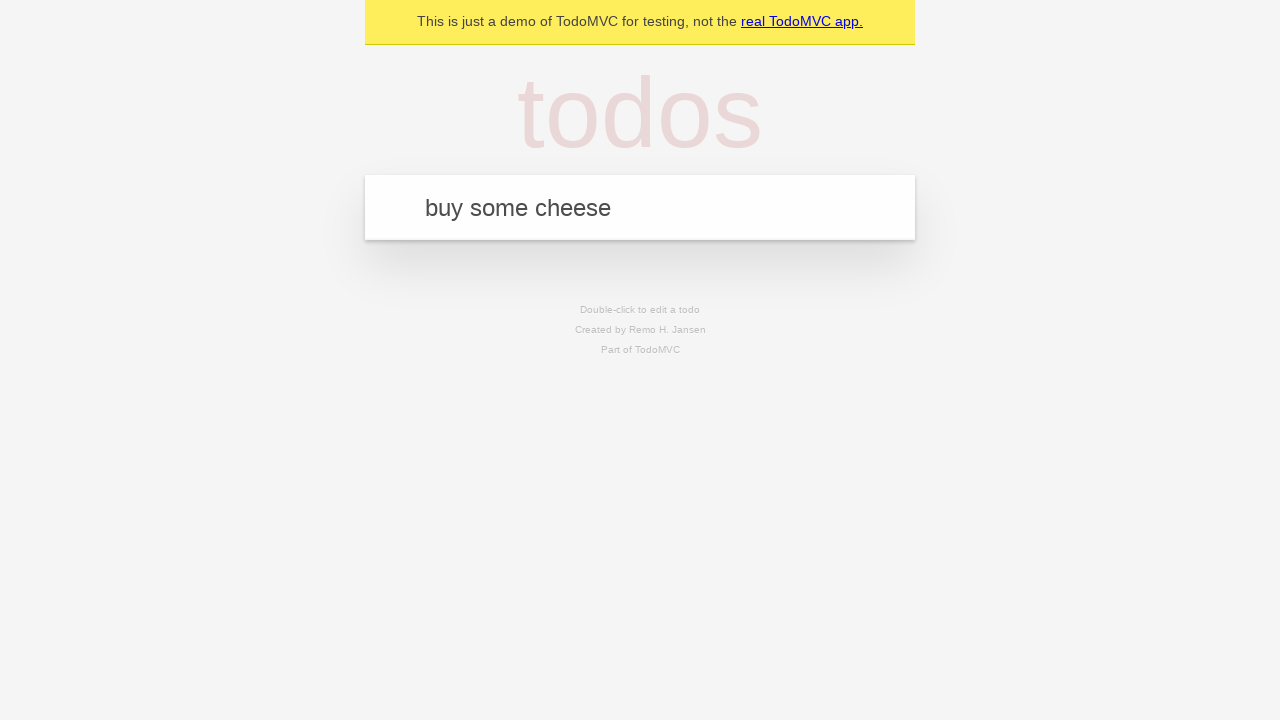

Pressed Enter to create first todo item on .new-todo
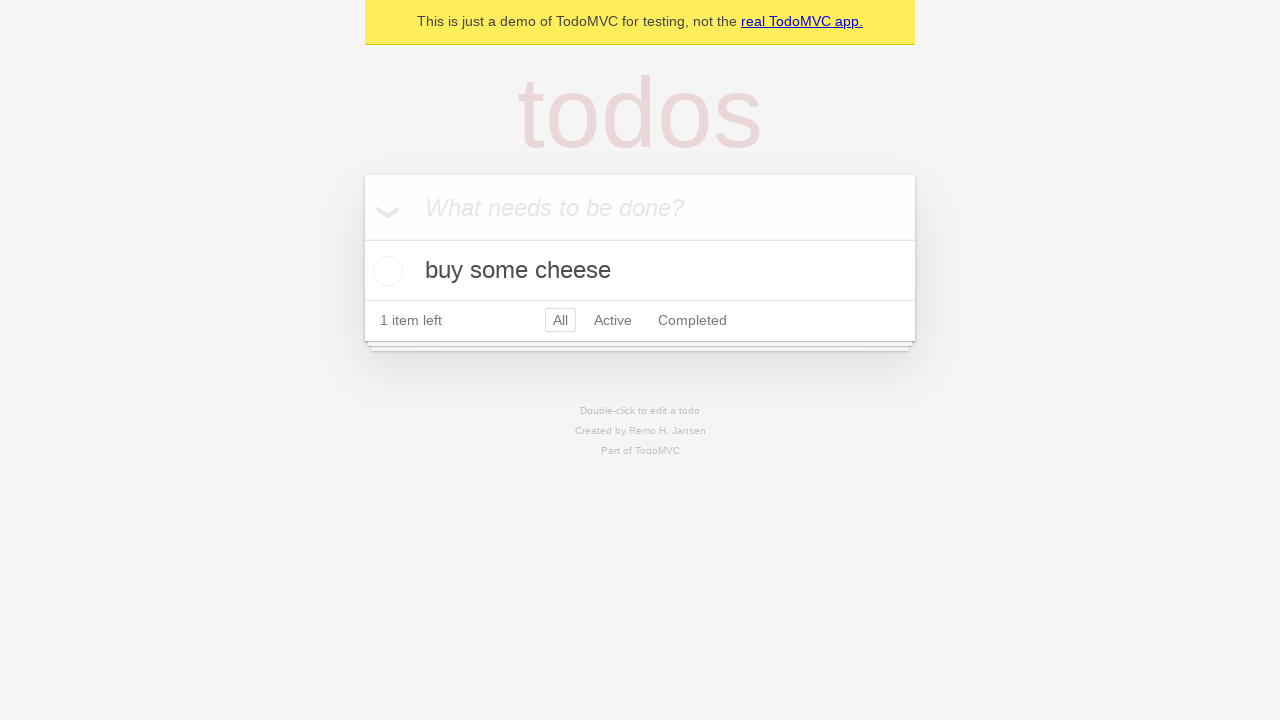

Filled new todo field with 'feed the cat' on .new-todo
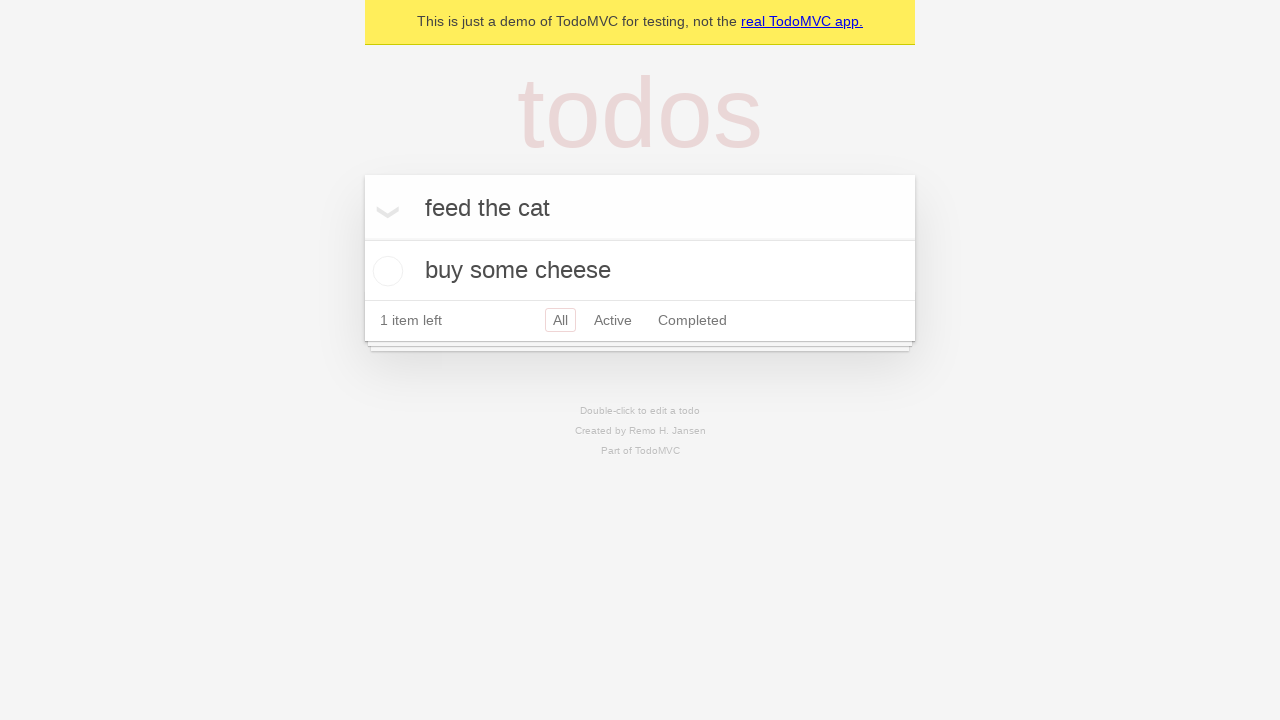

Pressed Enter to create second todo item on .new-todo
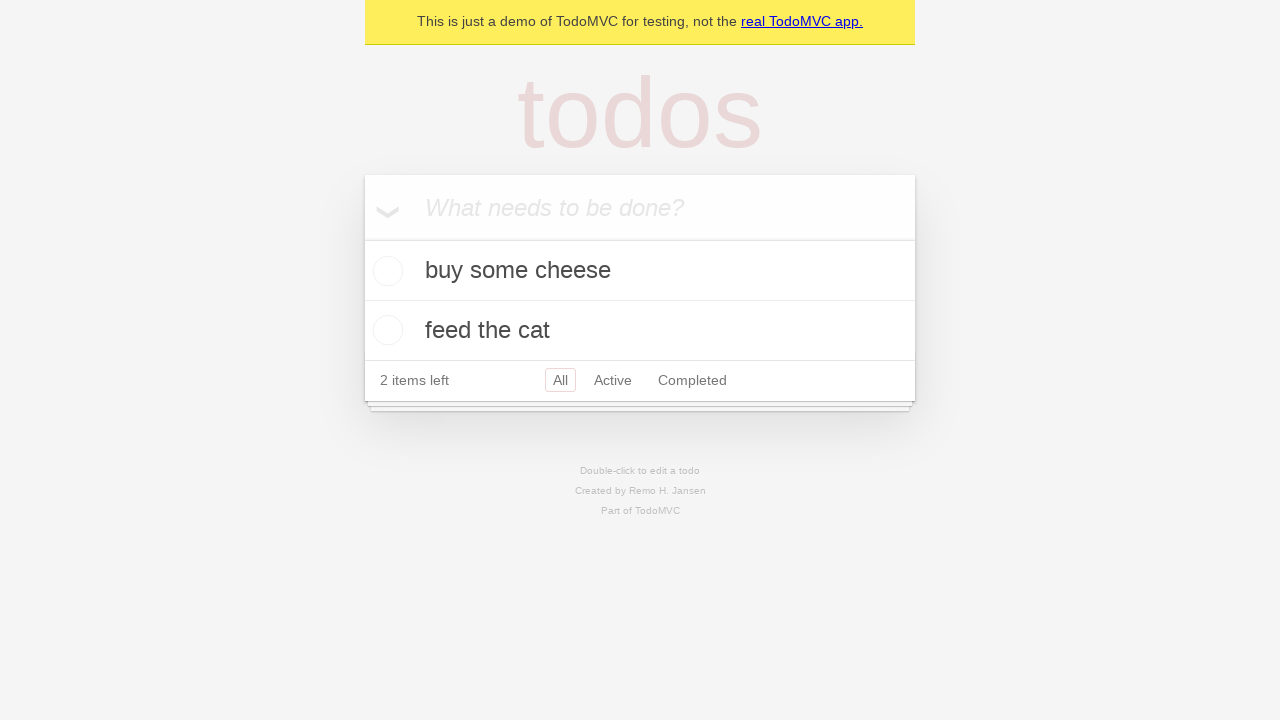

Filled new todo field with 'book a doctors appointment' on .new-todo
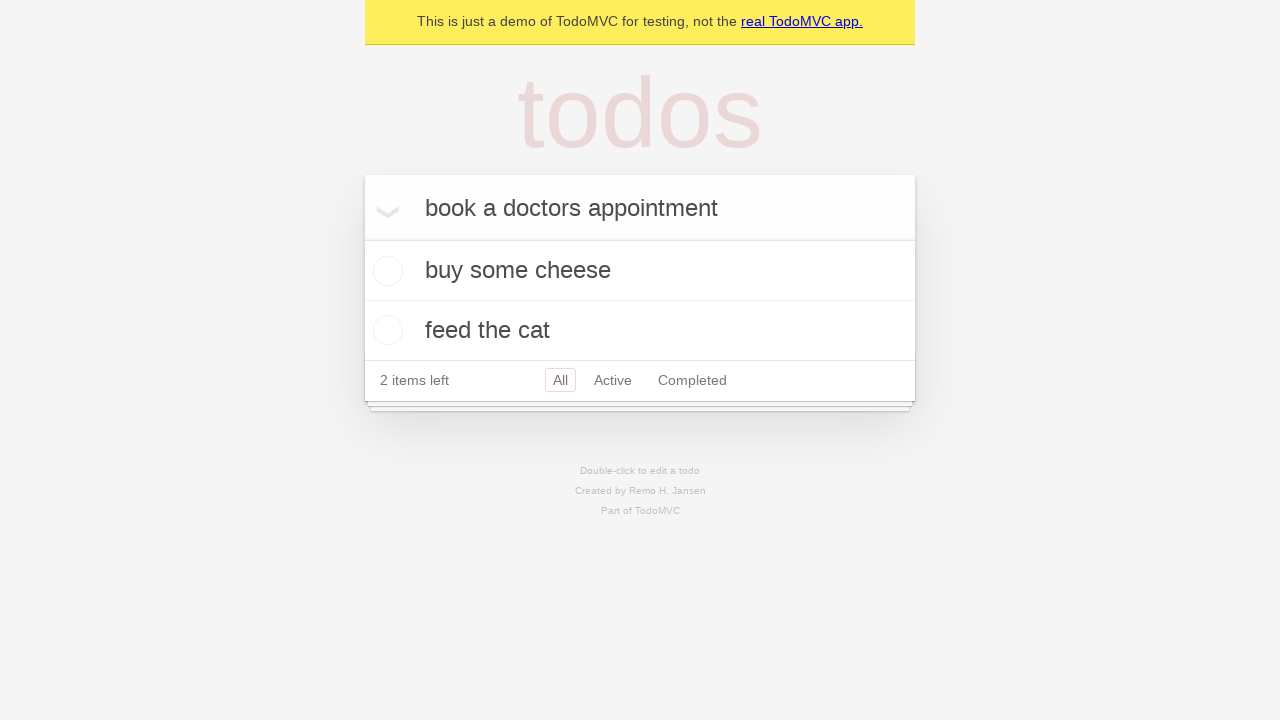

Pressed Enter to create third todo item on .new-todo
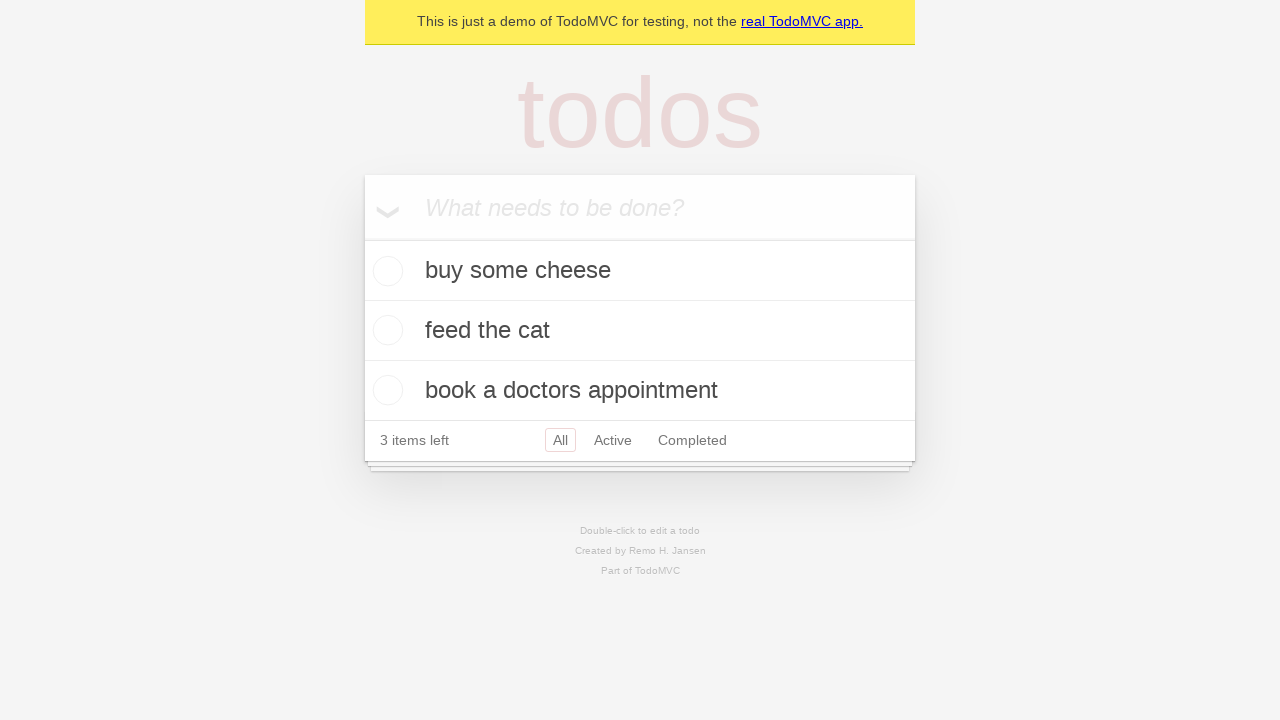

All three todo items loaded in the list
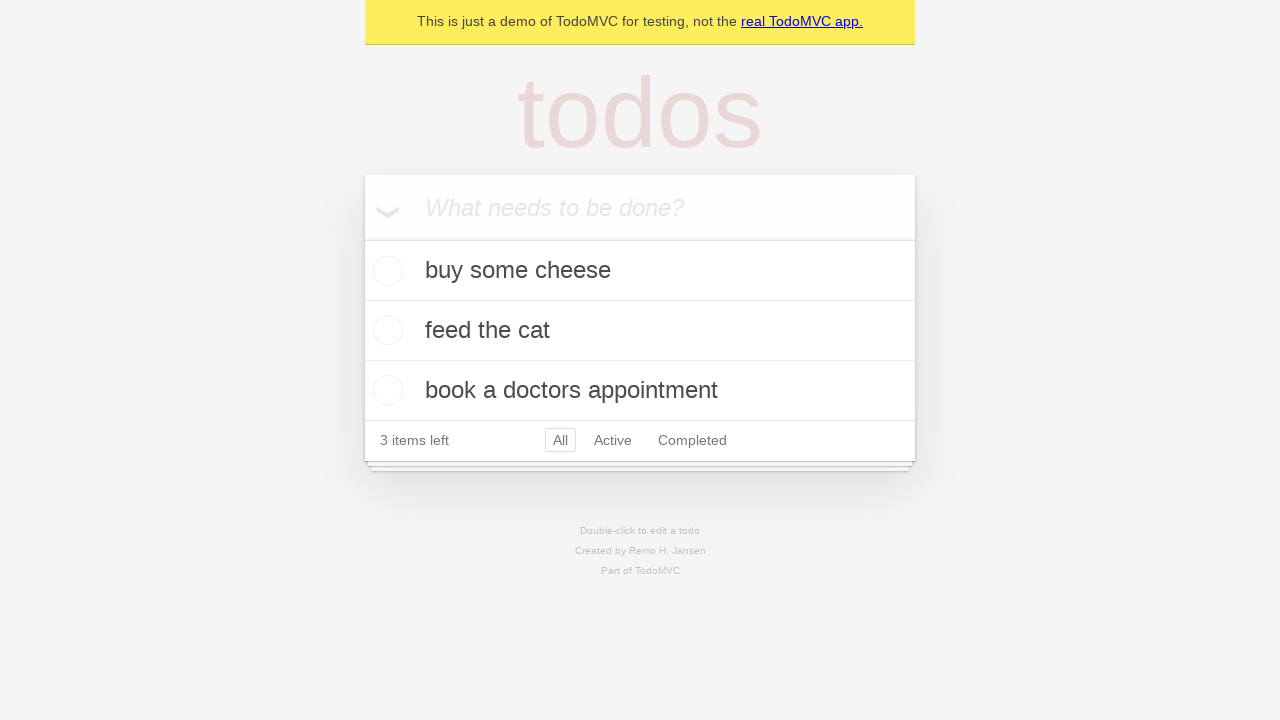

Double-clicked on second todo item to enter edit mode at (640, 330) on .todo-list li:nth-child(2) label
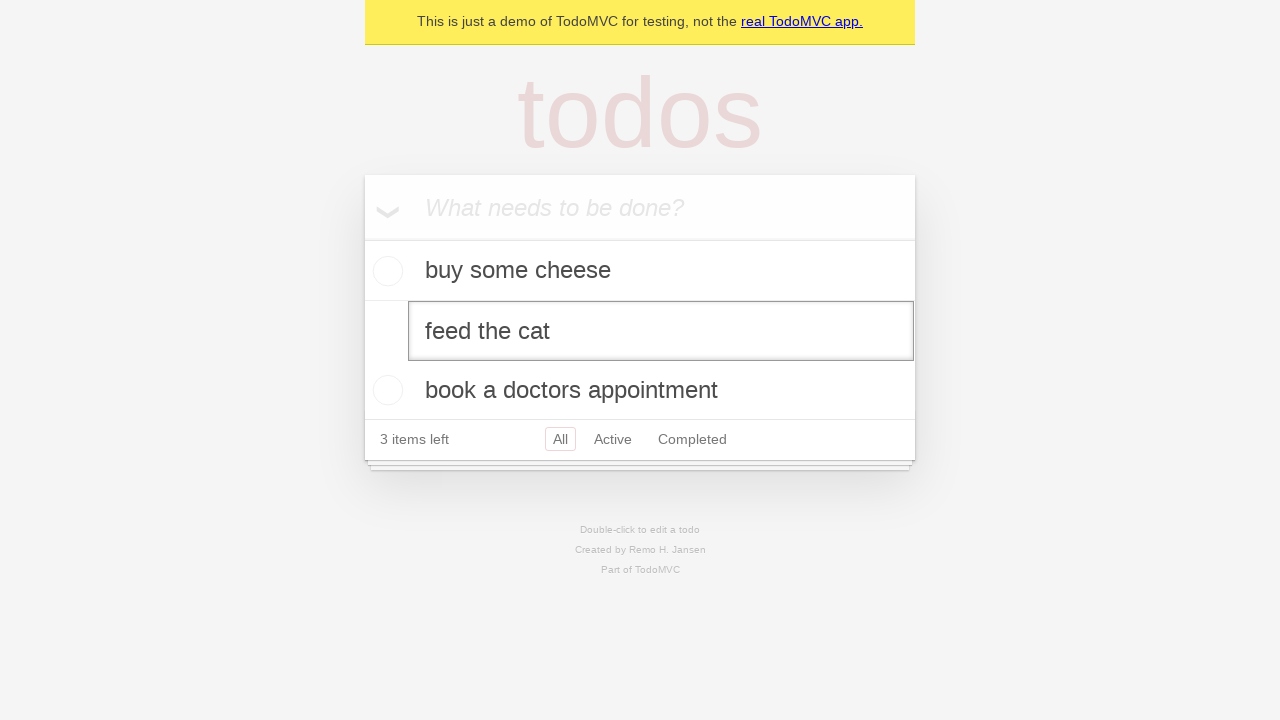

Filled edit field with new text 'buy some sausages' on .todo-list li:nth-child(2) .edit
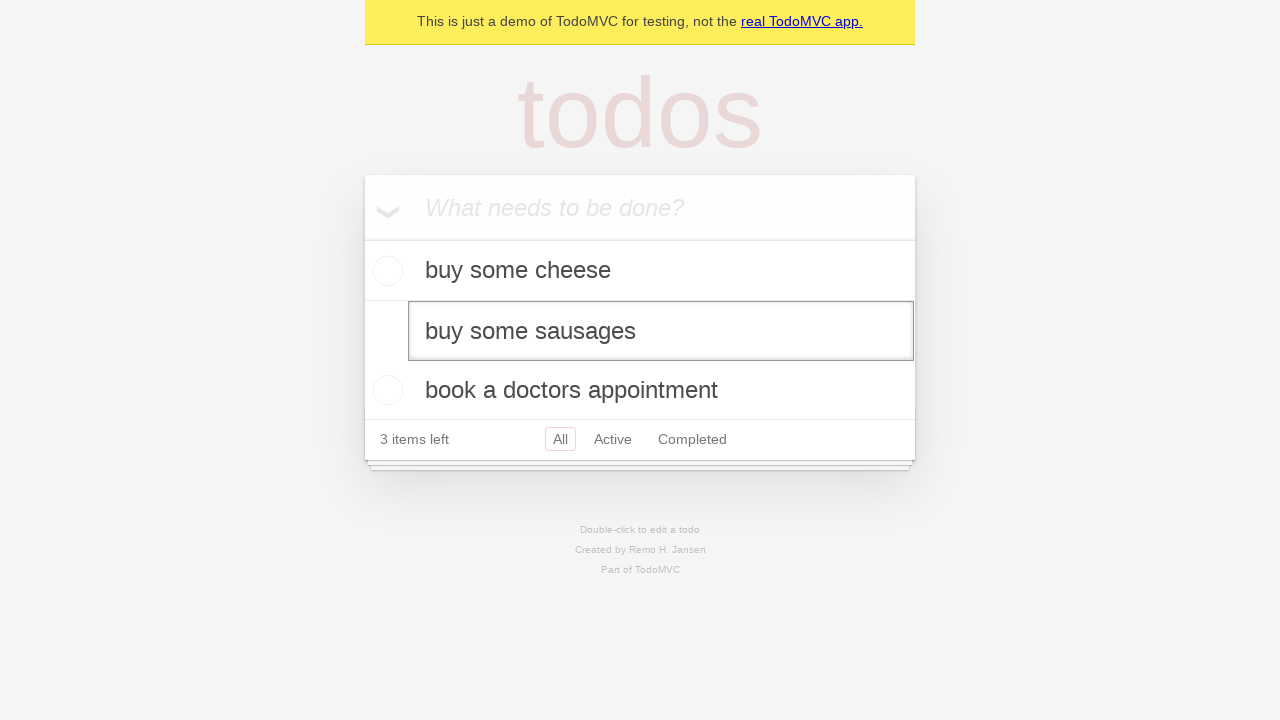

Pressed Enter to confirm the edit and save the new todo text on .todo-list li:nth-child(2) .edit
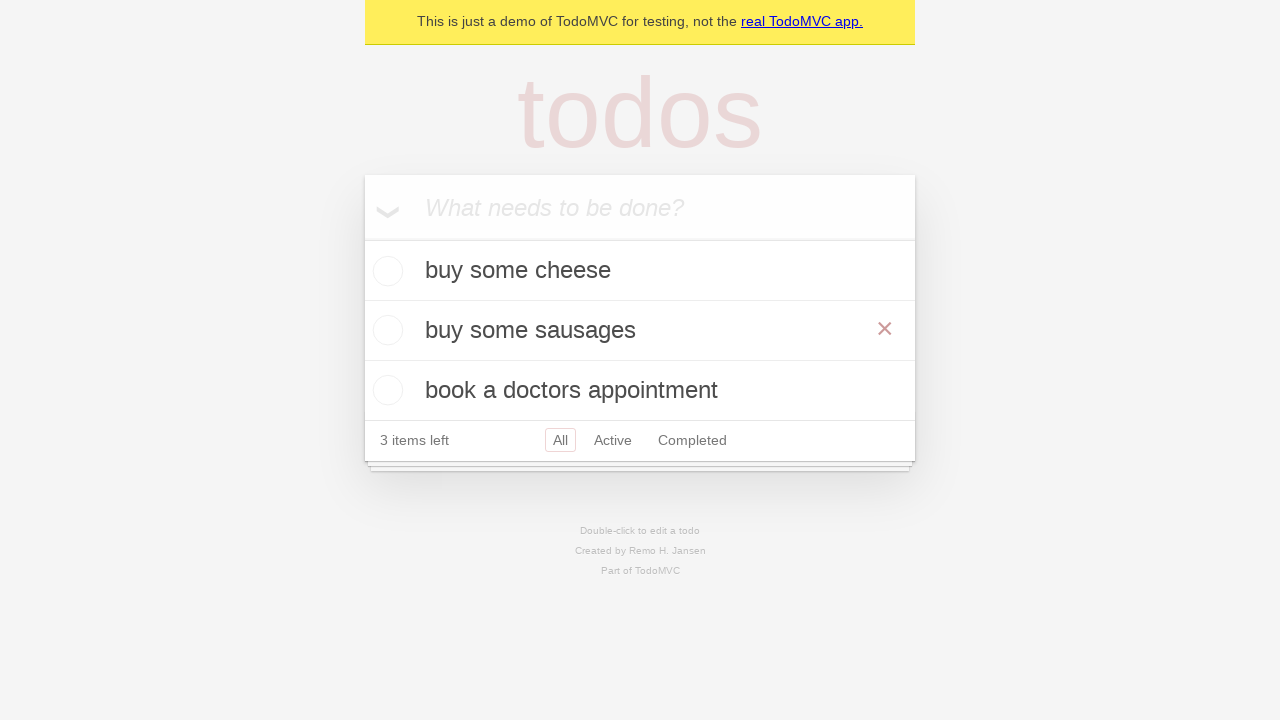

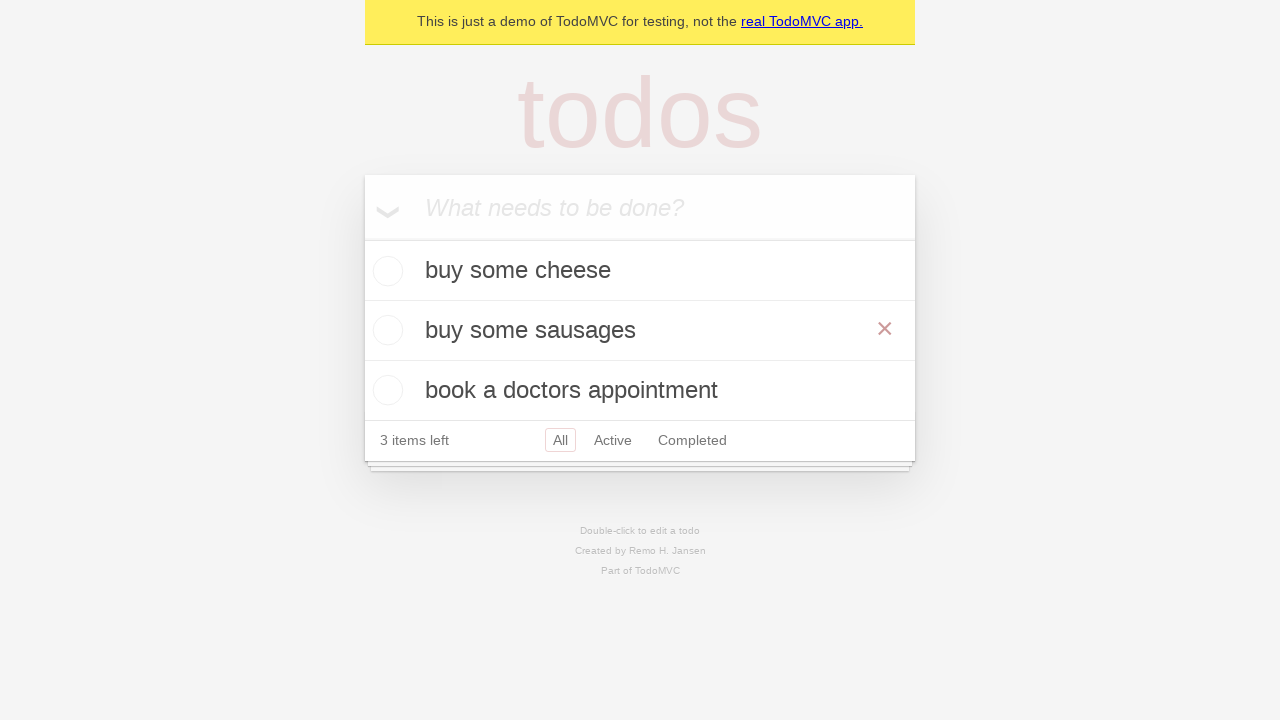